Tests a web form by entering text into an input field and clicking a submit button, then verifying the success message is displayed

Starting URL: https://www.selenium.dev/selenium/web/web-form.html

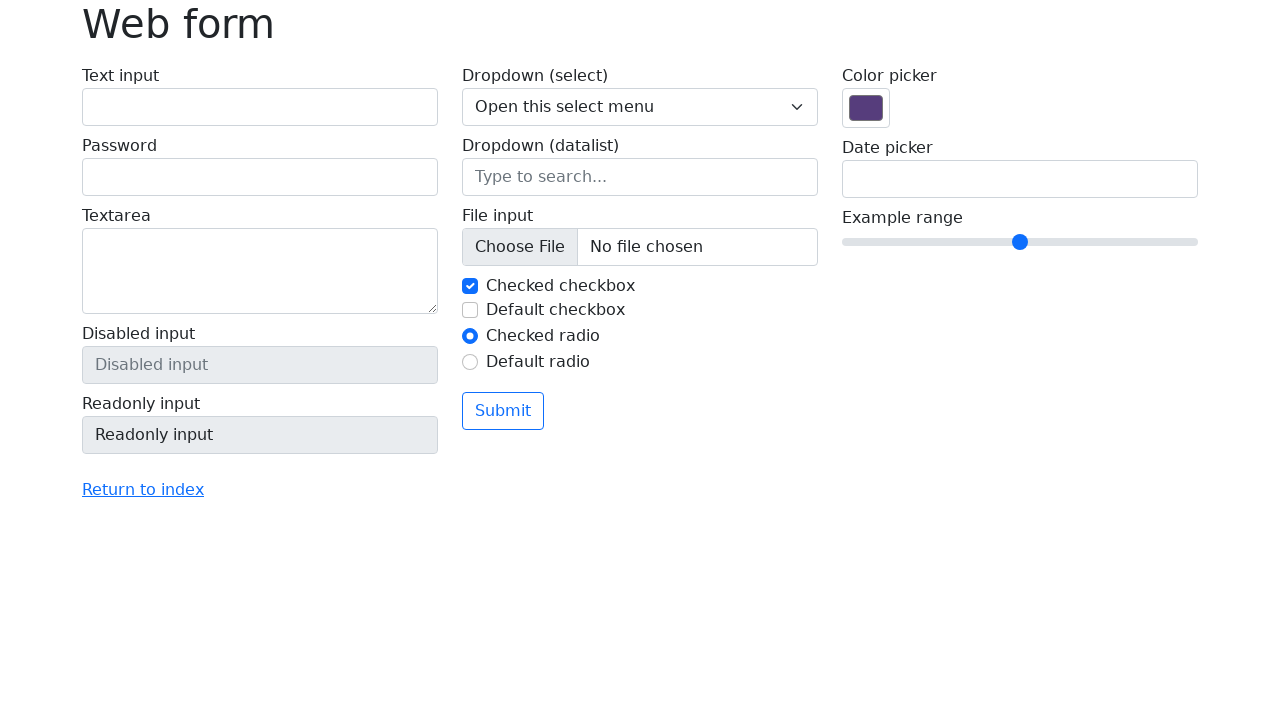

Verified page title is 'Web form'
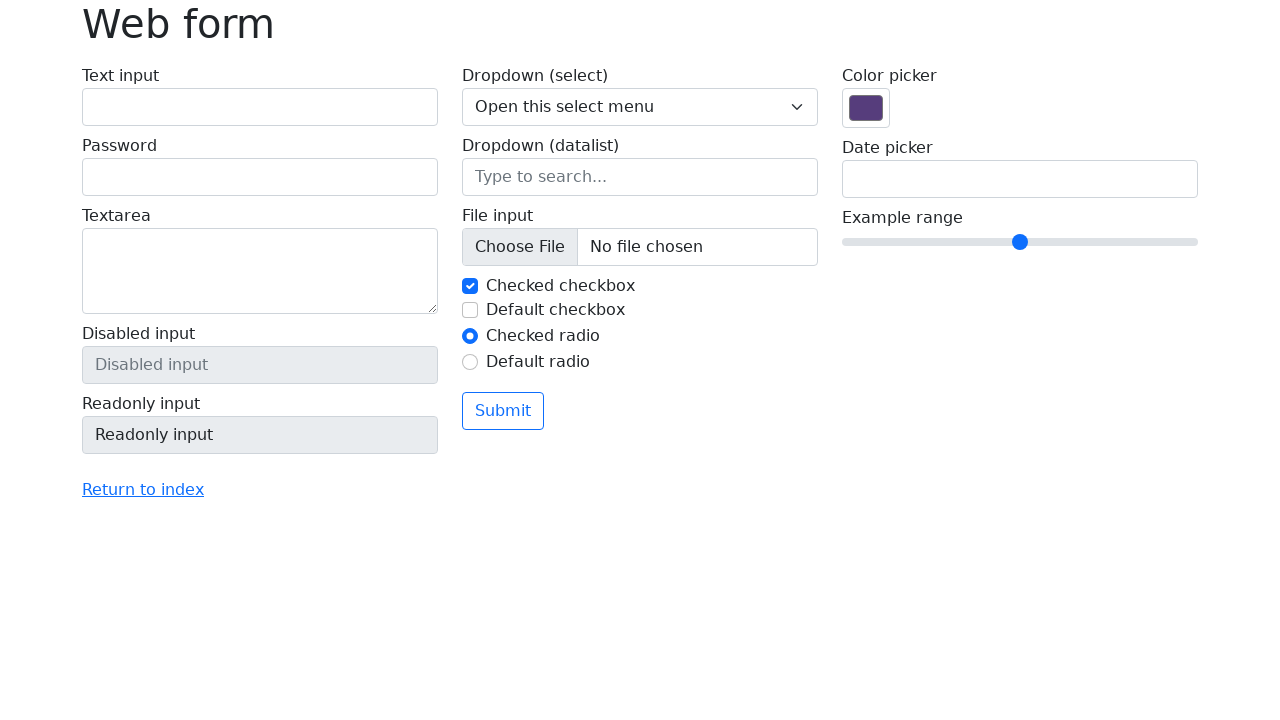

Filled text input field with 'Selenium' on input[name='my-text']
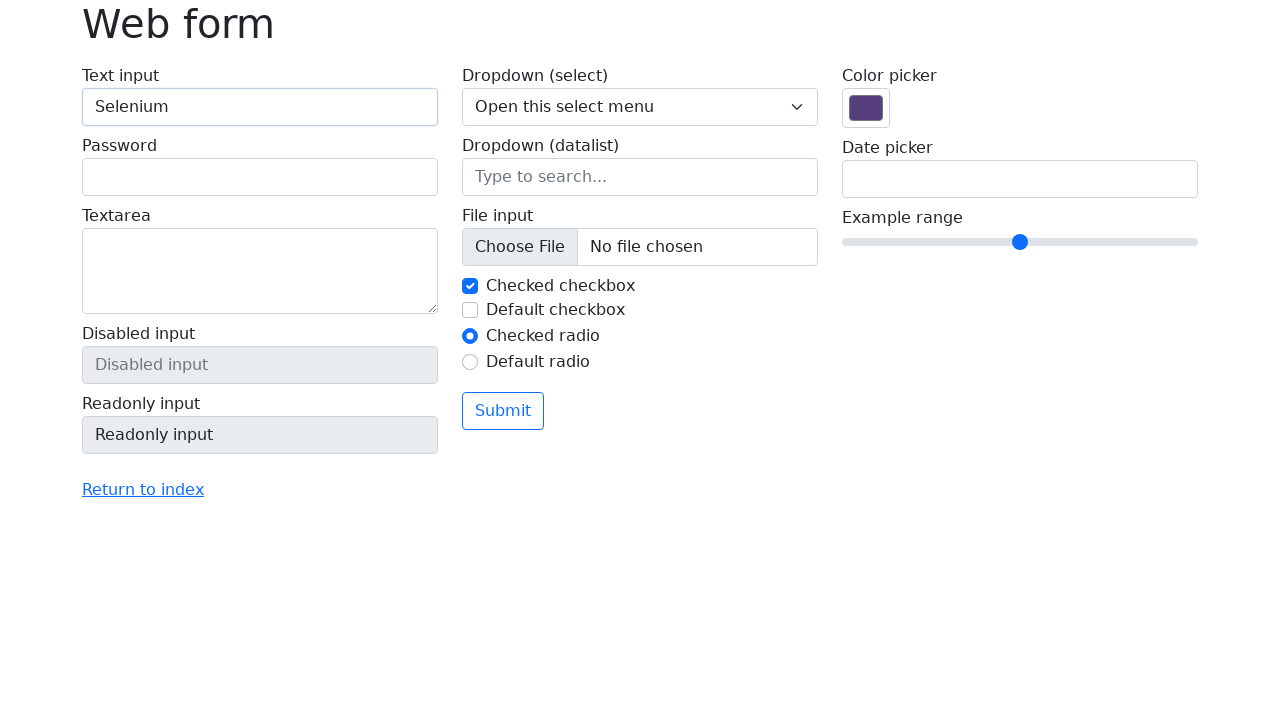

Clicked the submit button at (503, 411) on button
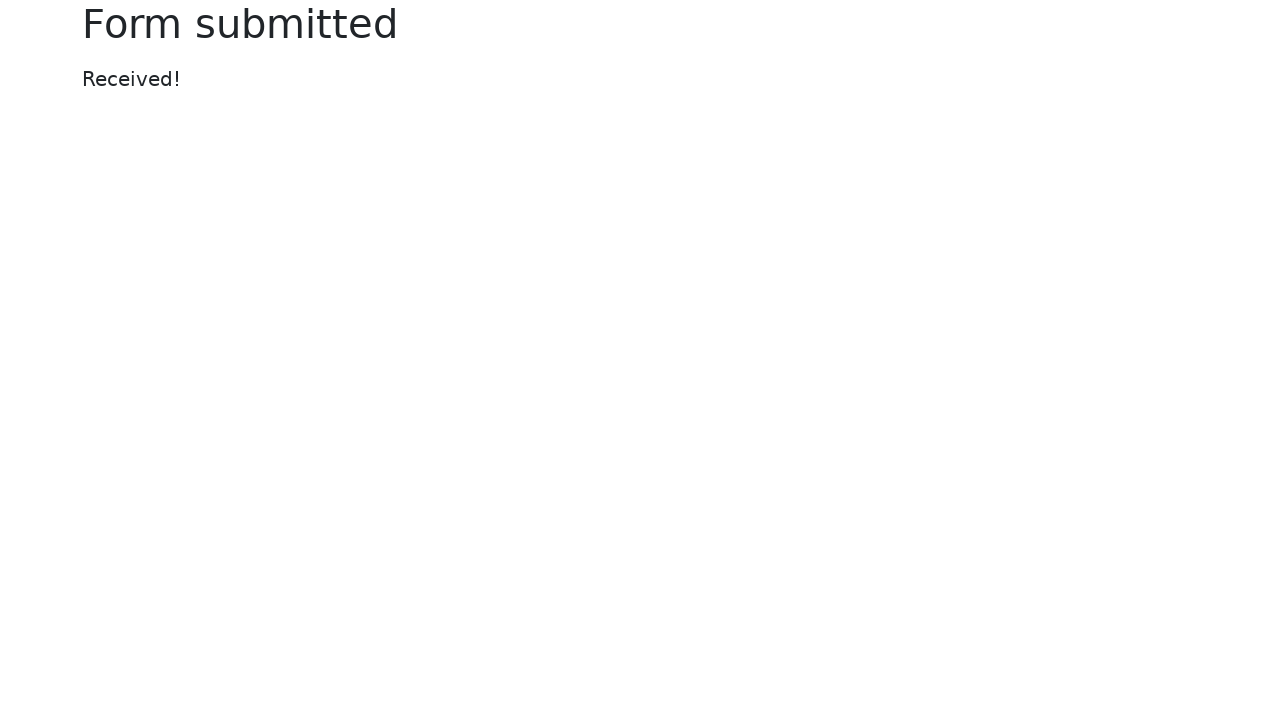

Success message element became visible
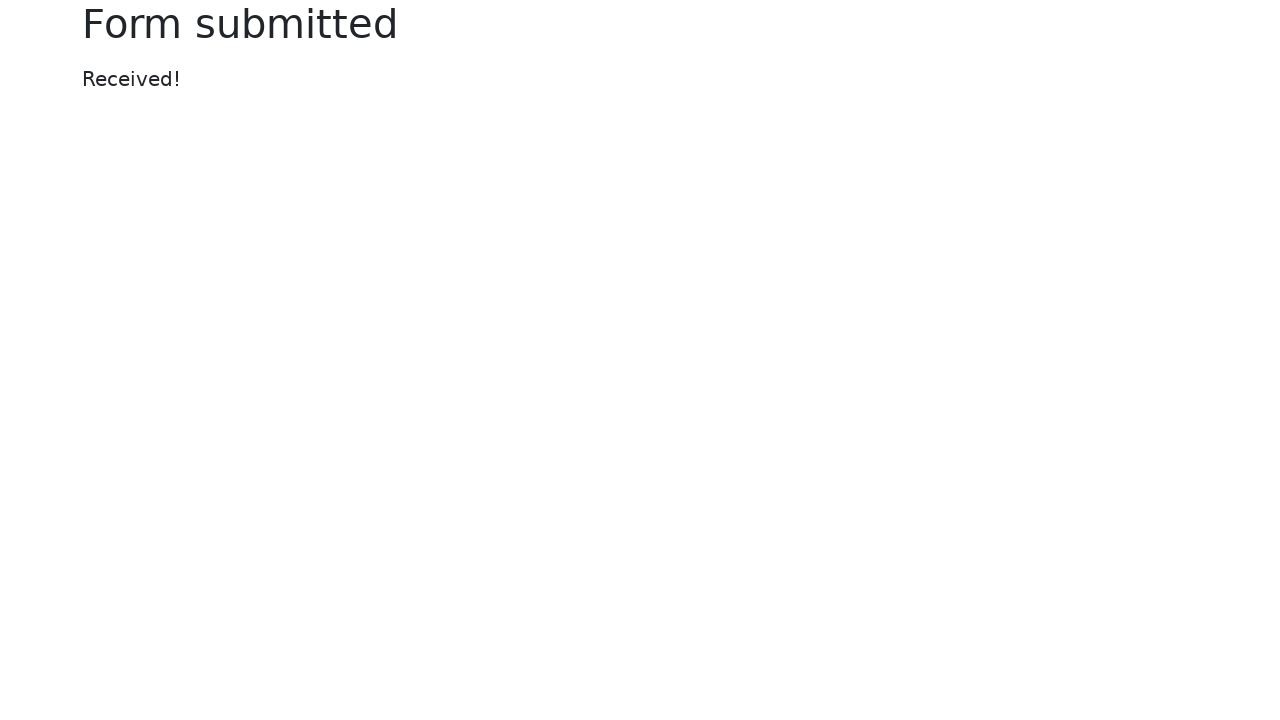

Verified success message displays 'Received!'
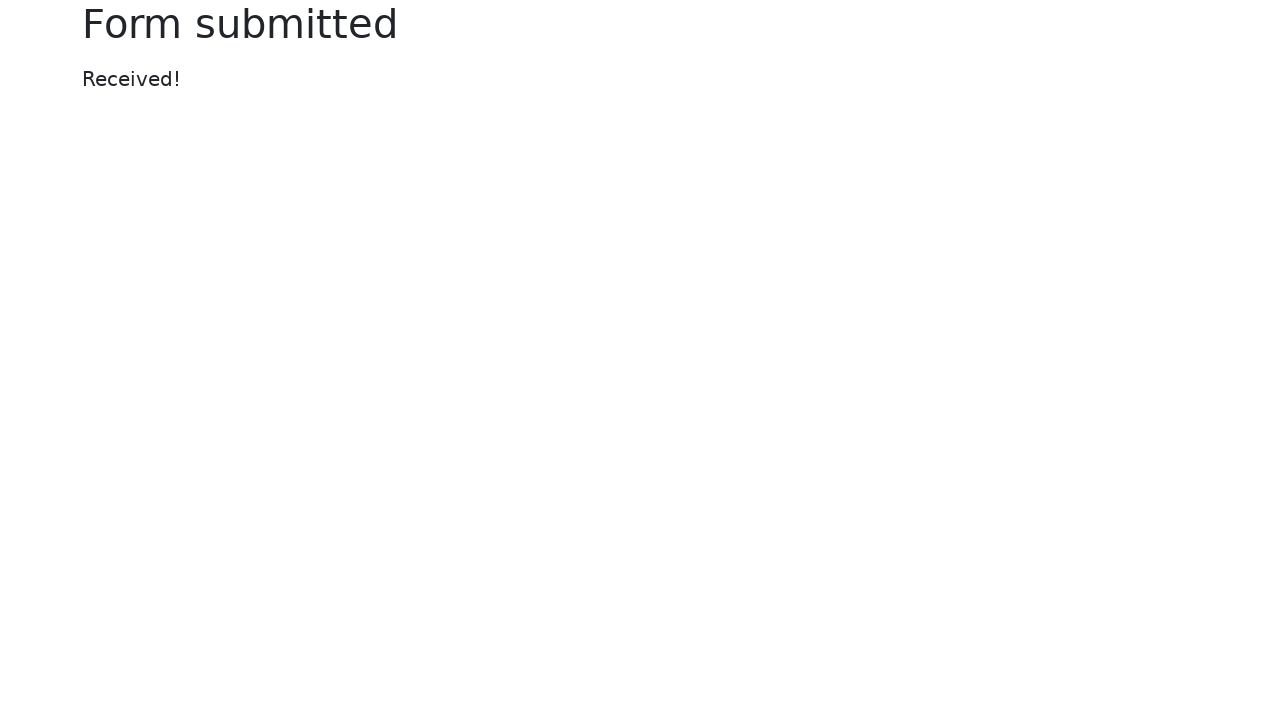

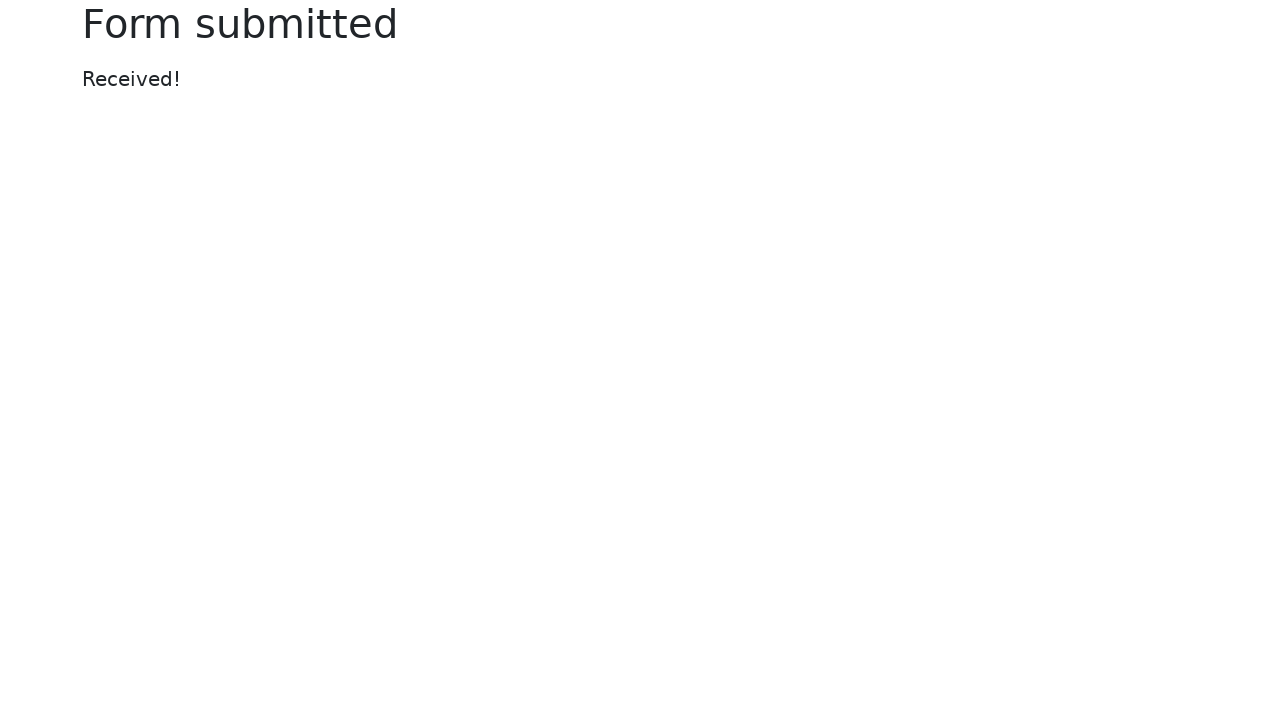